Tests A/B test opt-out by visiting the page, checking if in an A/B test group, adding an opt-out cookie, refreshing, and verifying the opt-out was successful

Starting URL: http://the-internet.herokuapp.com/abtest

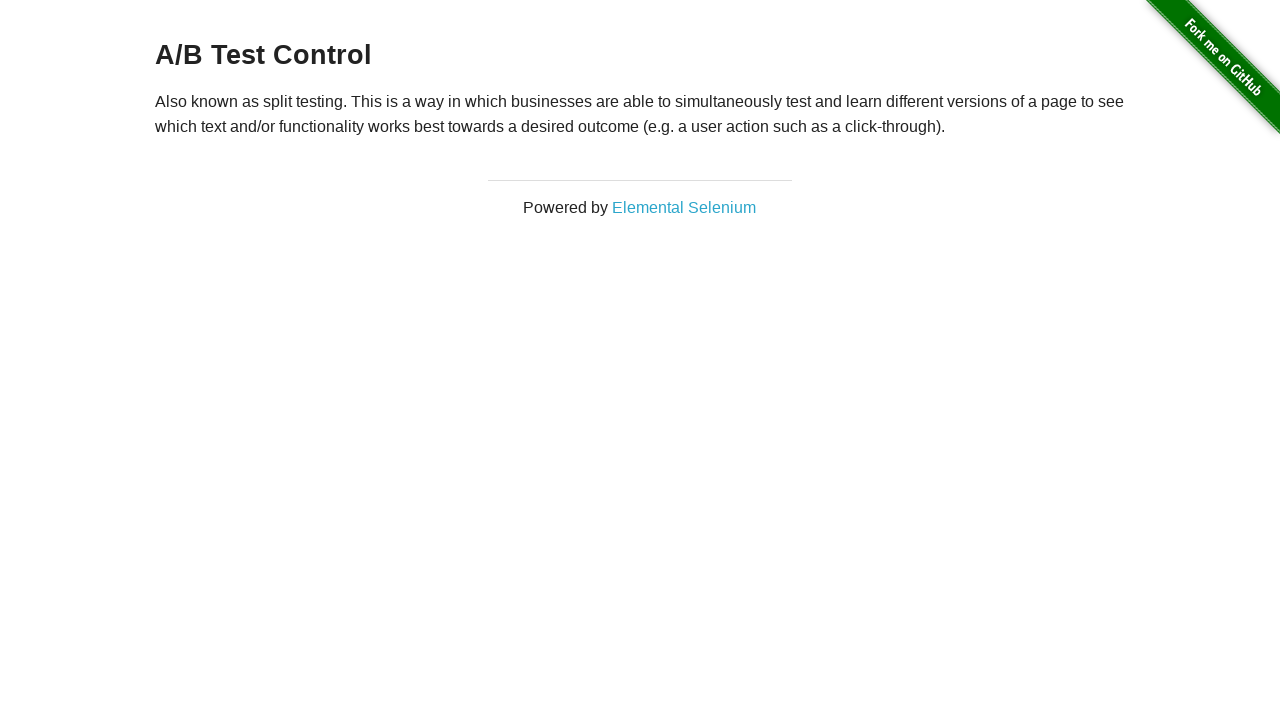

Waited for h3 heading to load
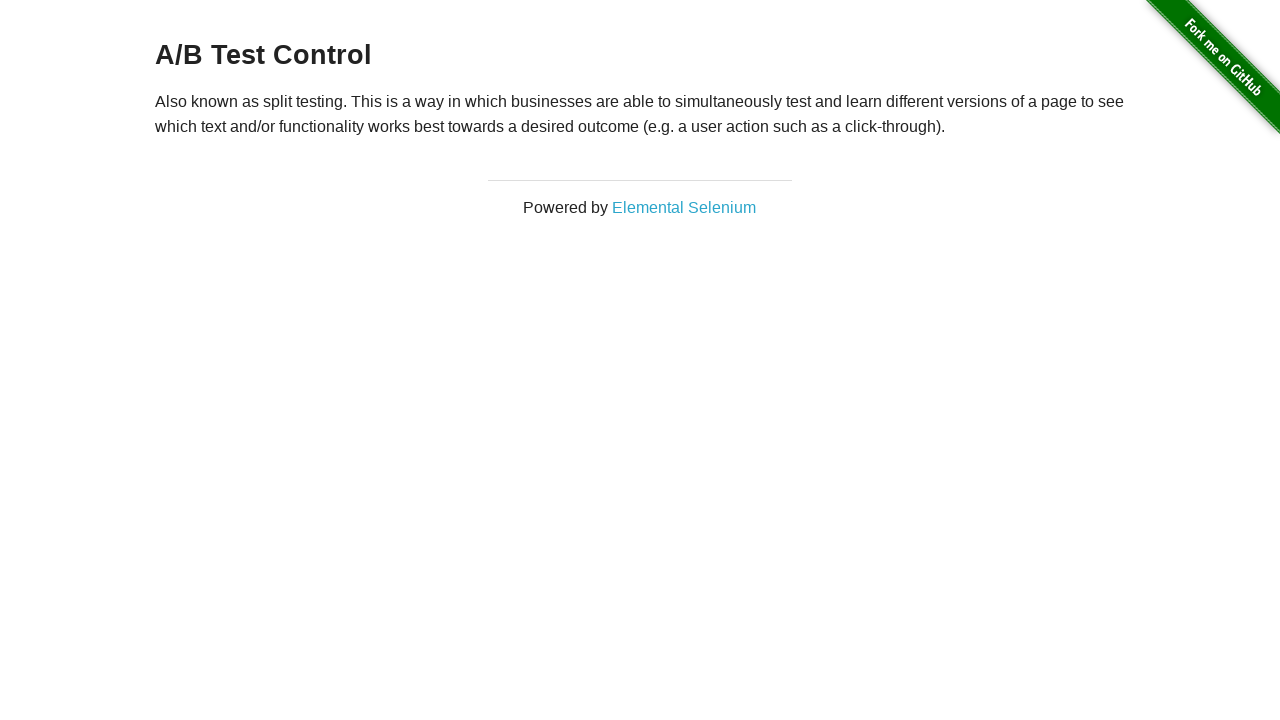

Retrieved heading text: A/B Test Control
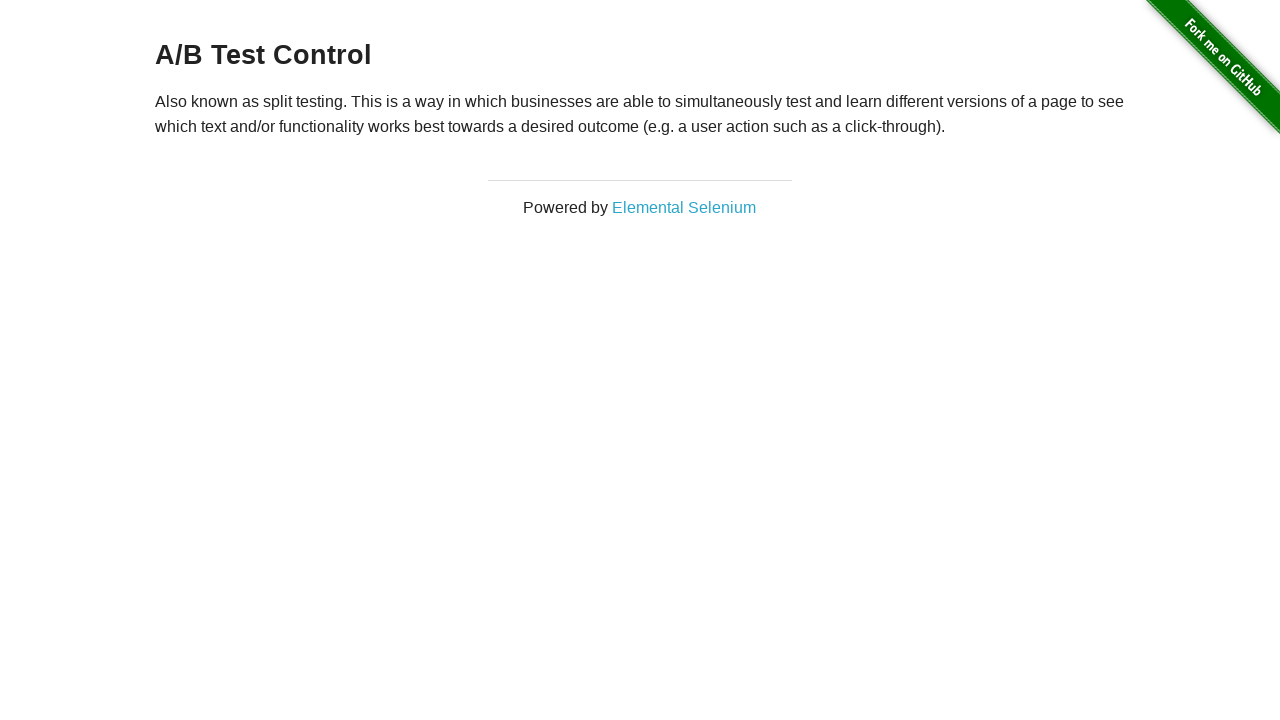

Added optimizelyOptOut cookie to context
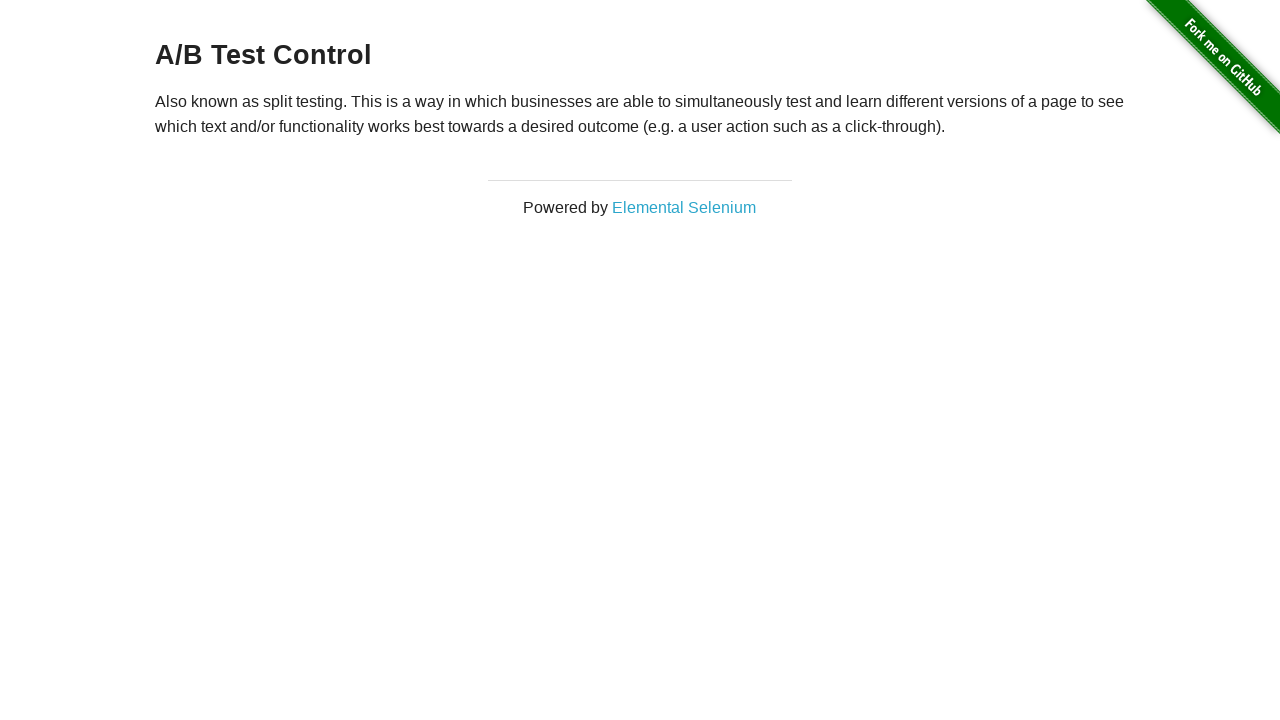

Reloaded page after adding opt-out cookie
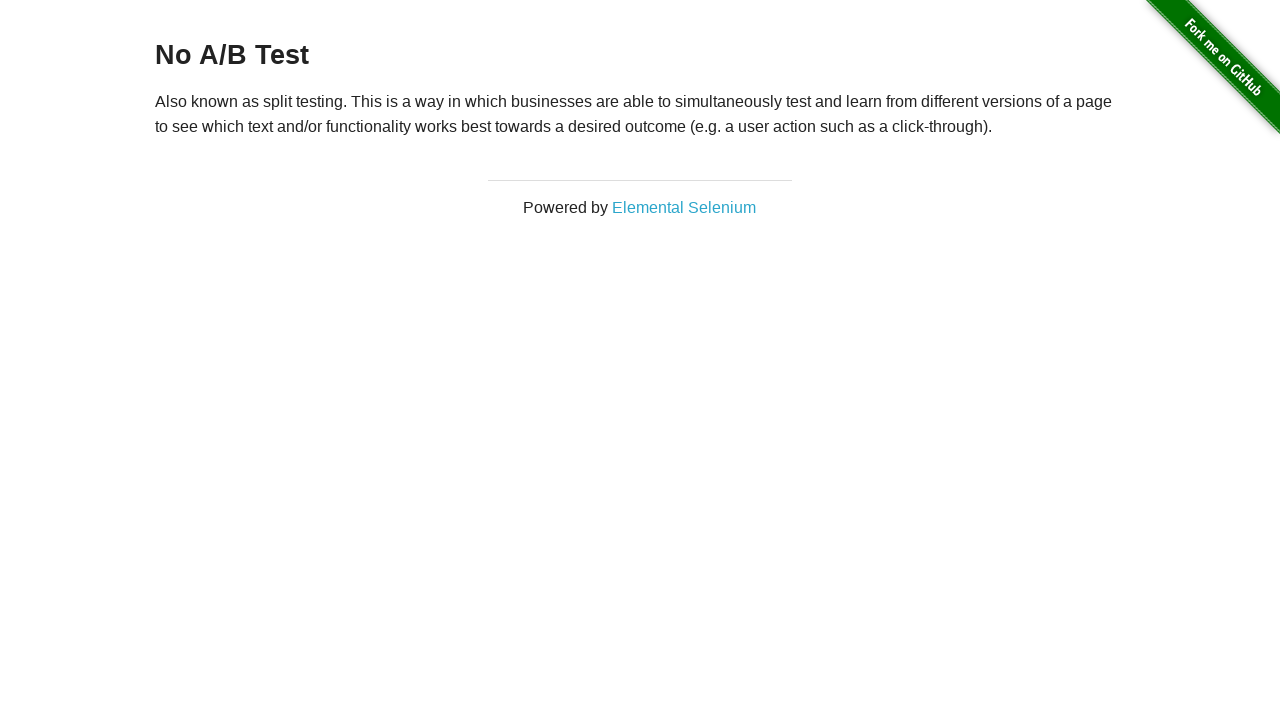

Verified h3 heading is present after reload, confirming opt-out
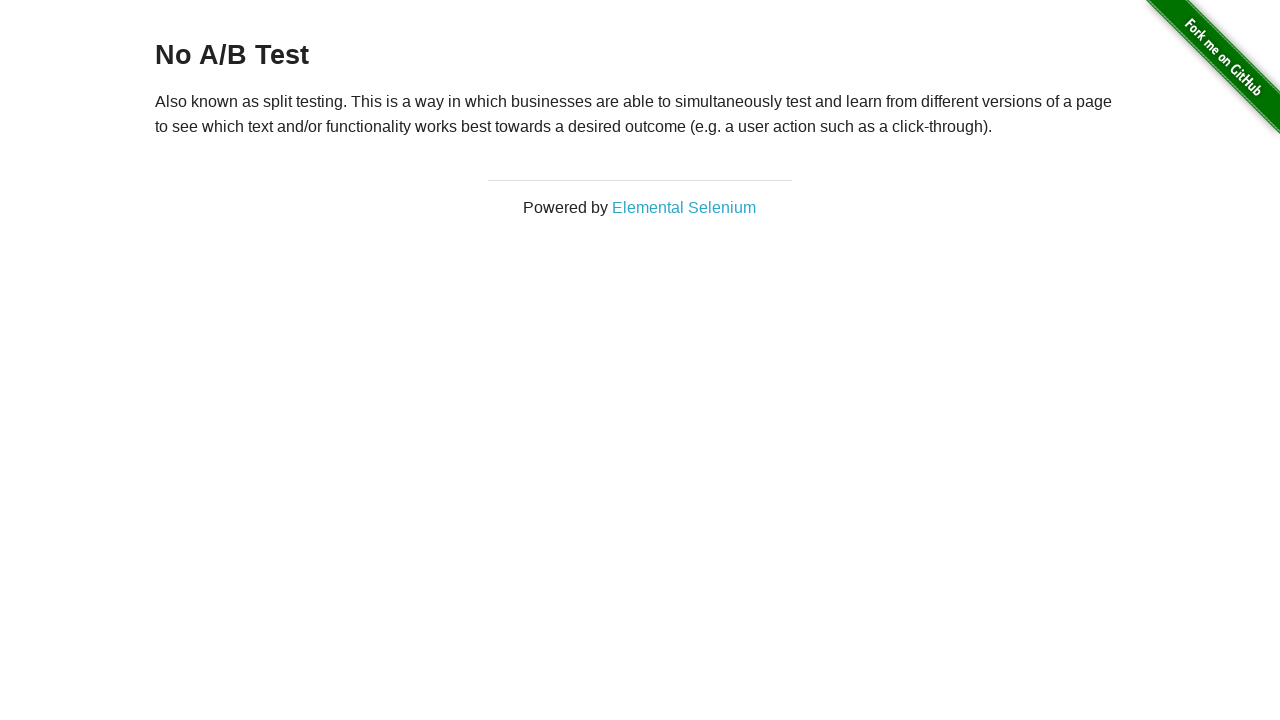

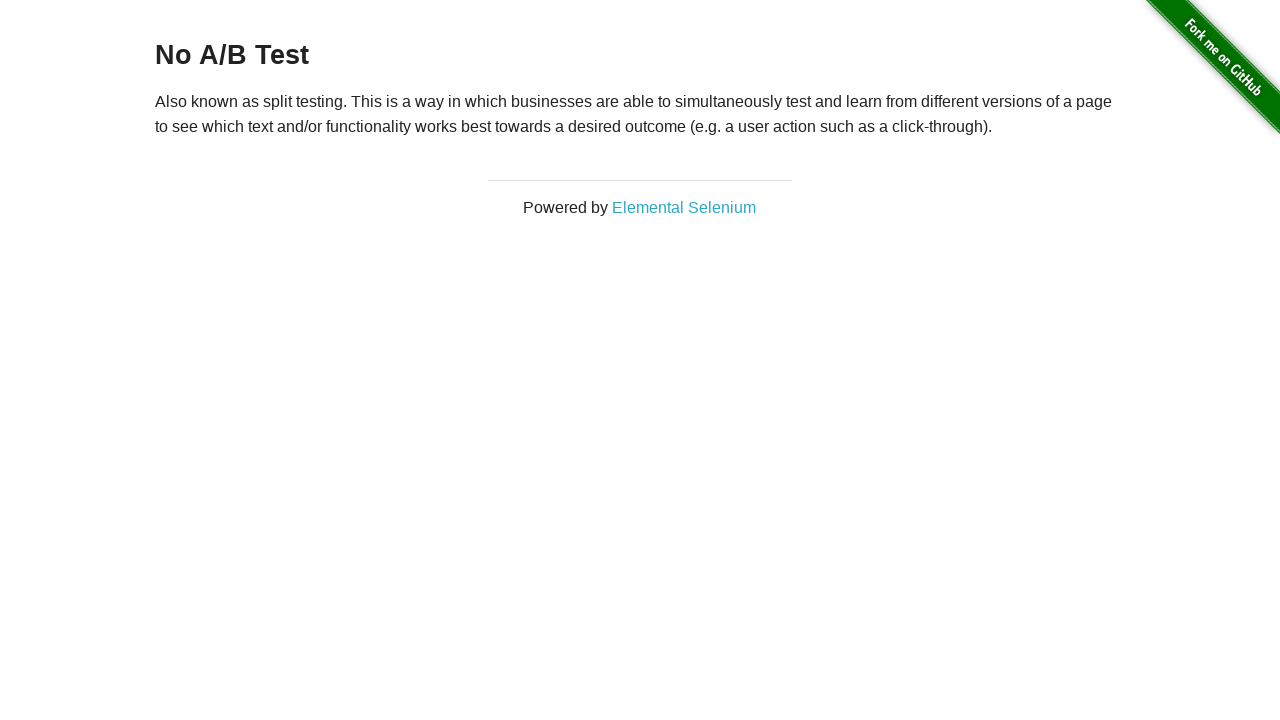